Tests adding todo items by filling the input field, pressing Enter, and verifying the items appear in the list.

Starting URL: https://demo.playwright.dev/todomvc

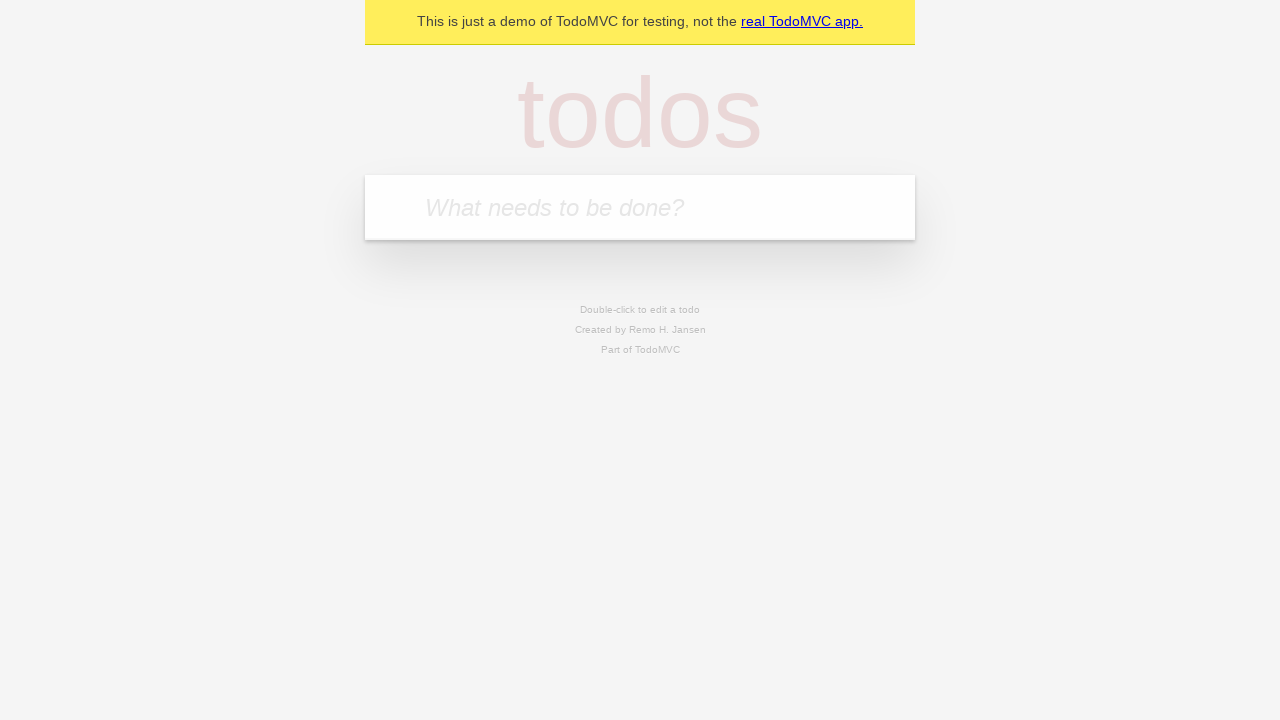

Located the todo input field with placeholder 'What needs to be done?'
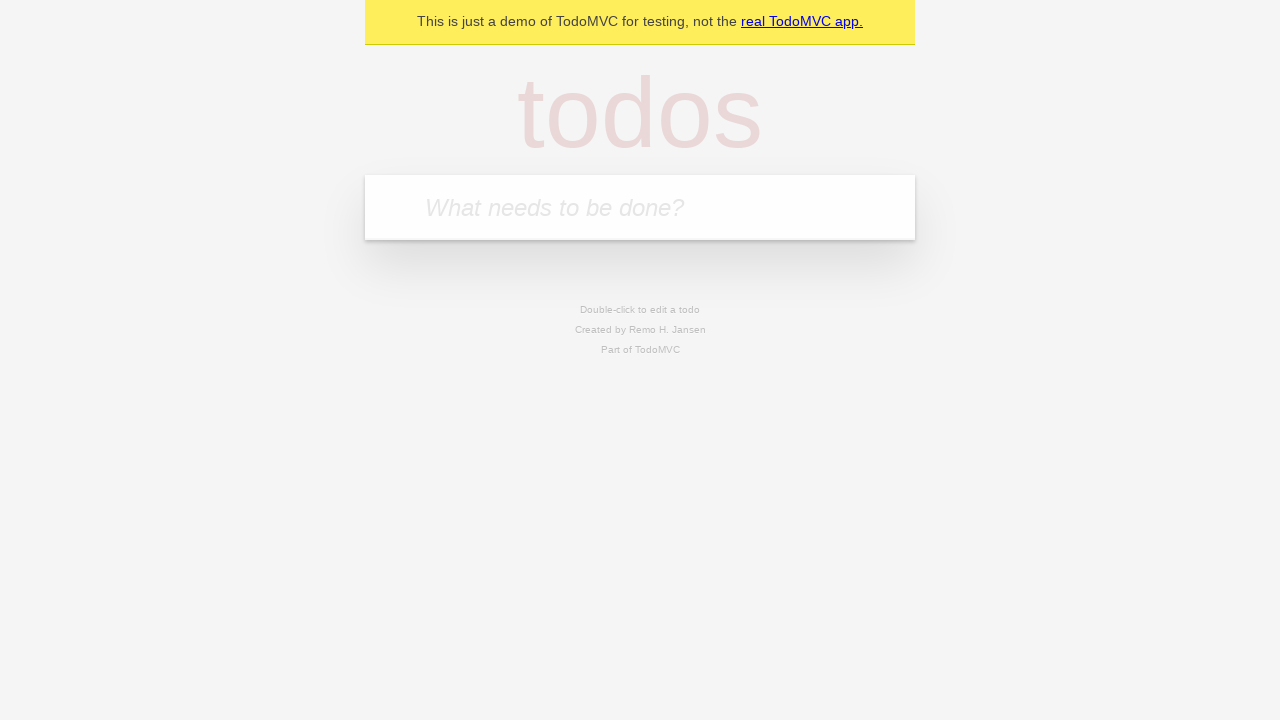

Filled todo input with 'buy some cheese' on internal:attr=[placeholder="What needs to be done?"i]
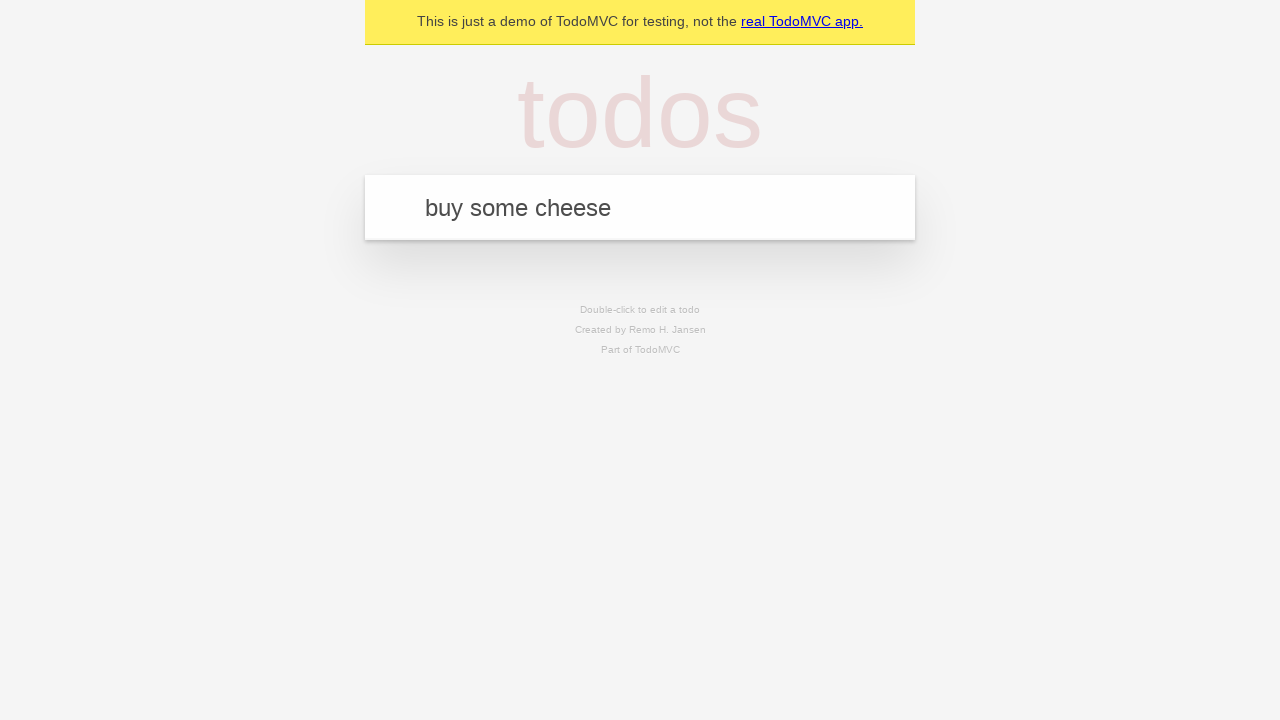

Pressed Enter to submit first todo item on internal:attr=[placeholder="What needs to be done?"i]
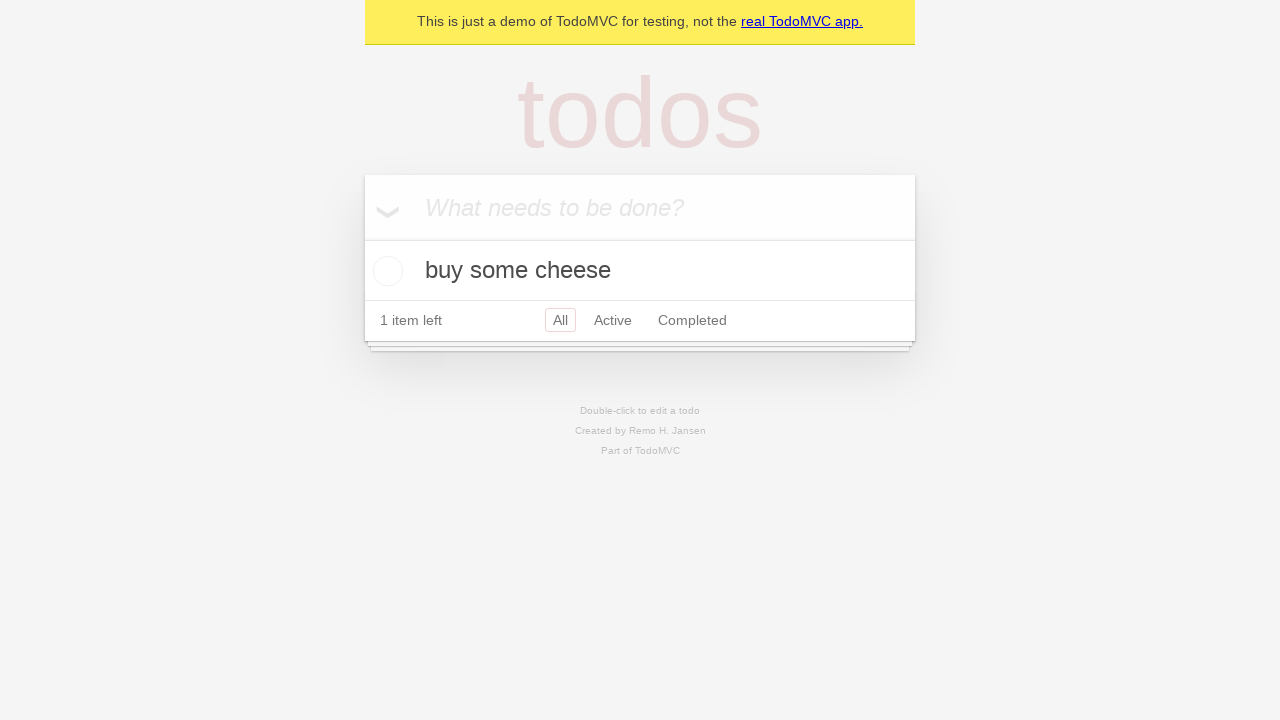

Waited for first todo item to appear in the list
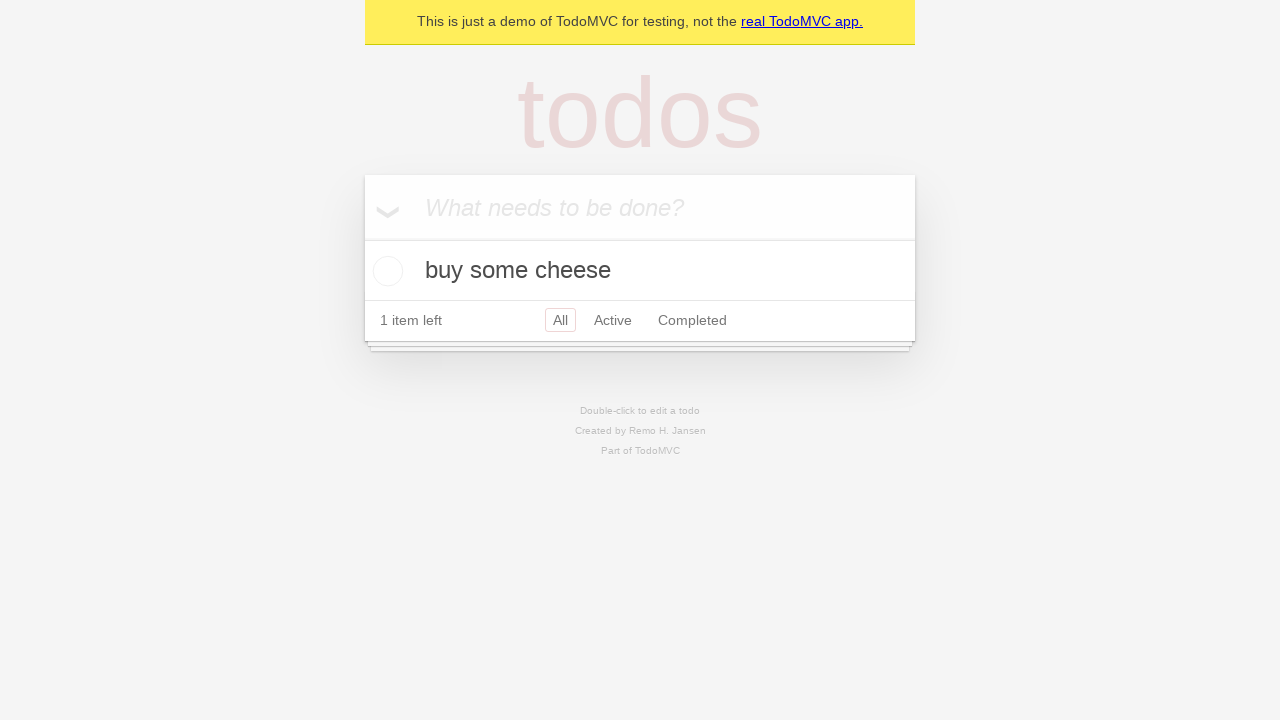

Filled todo input with 'feed the cat' on internal:attr=[placeholder="What needs to be done?"i]
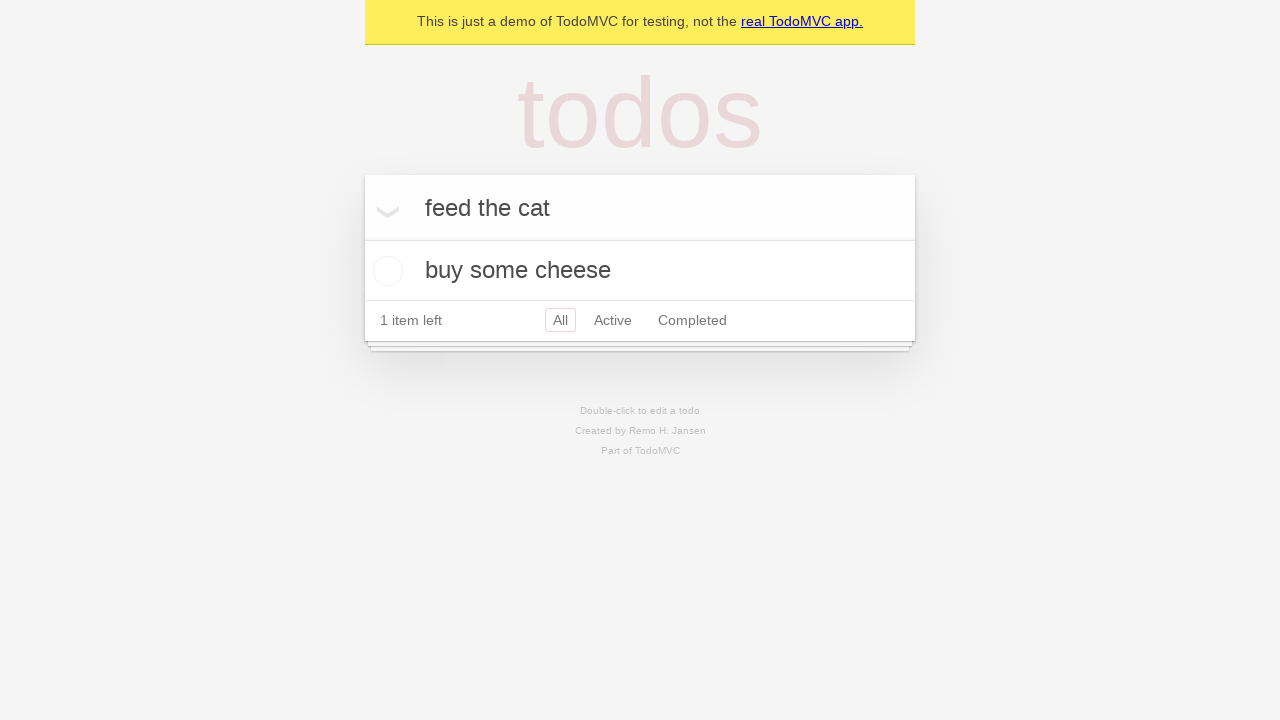

Pressed Enter to submit second todo item on internal:attr=[placeholder="What needs to be done?"i]
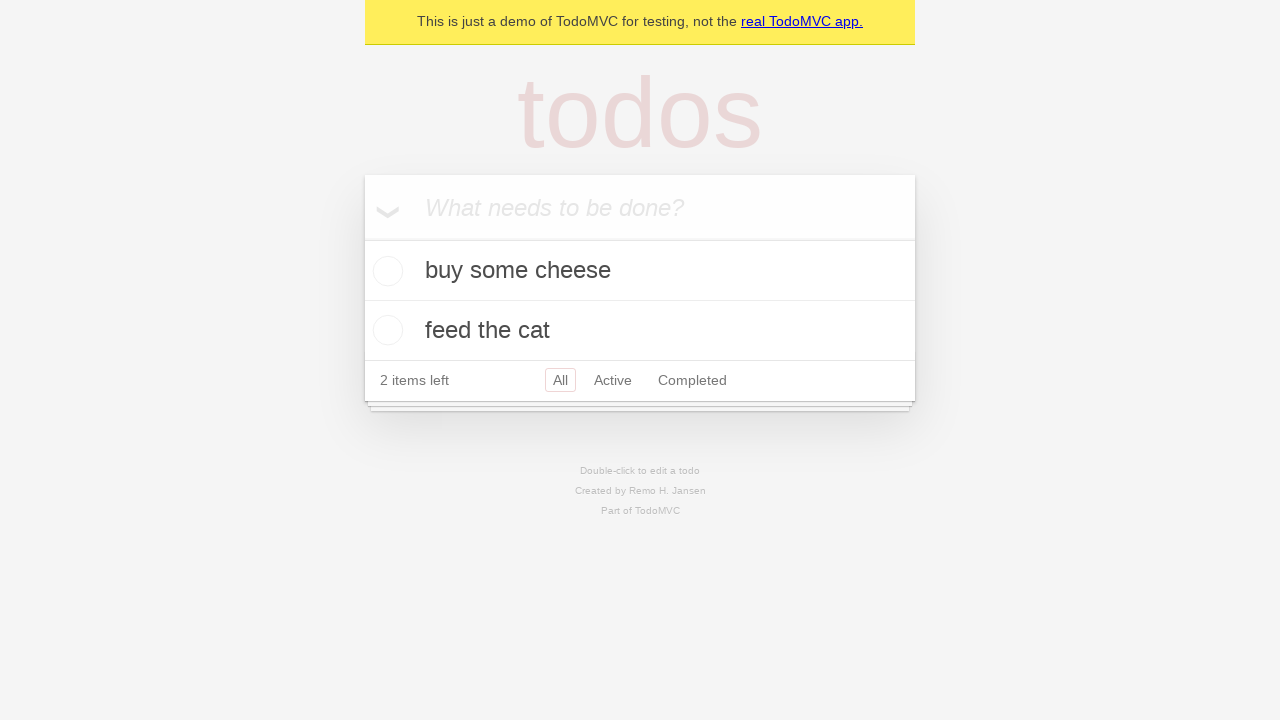

Waited for todo items to be displayed in the list
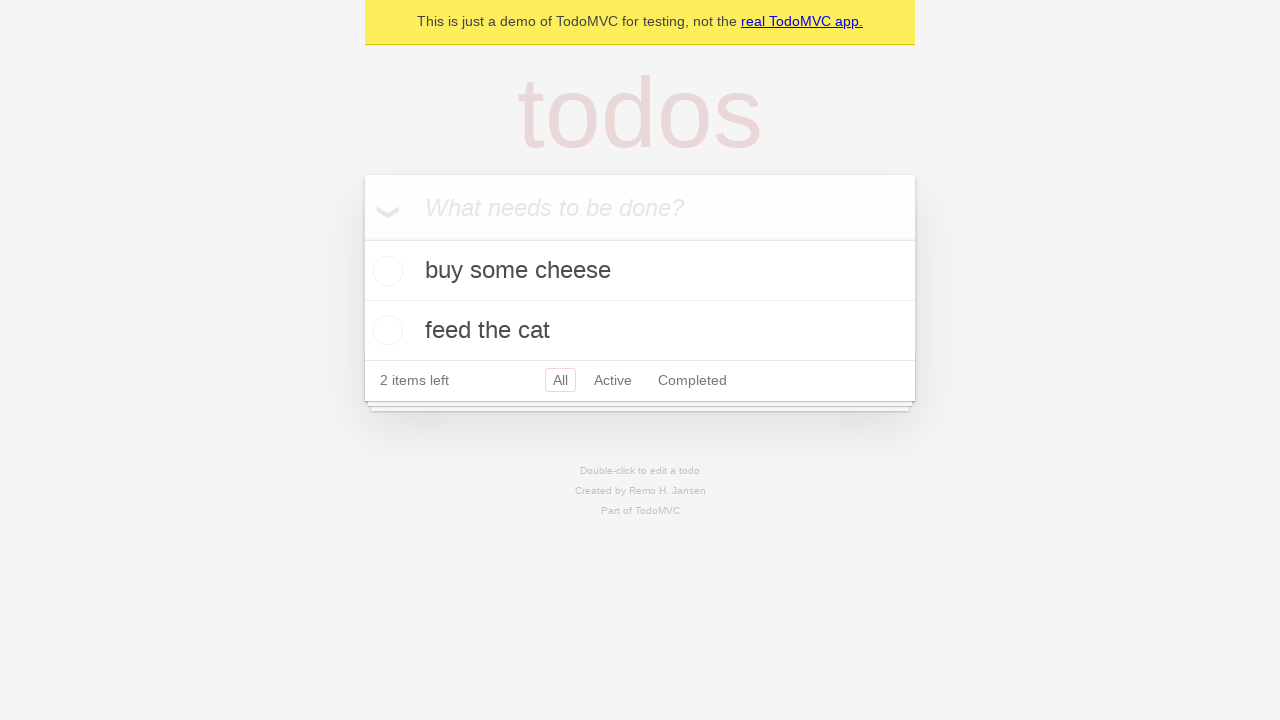

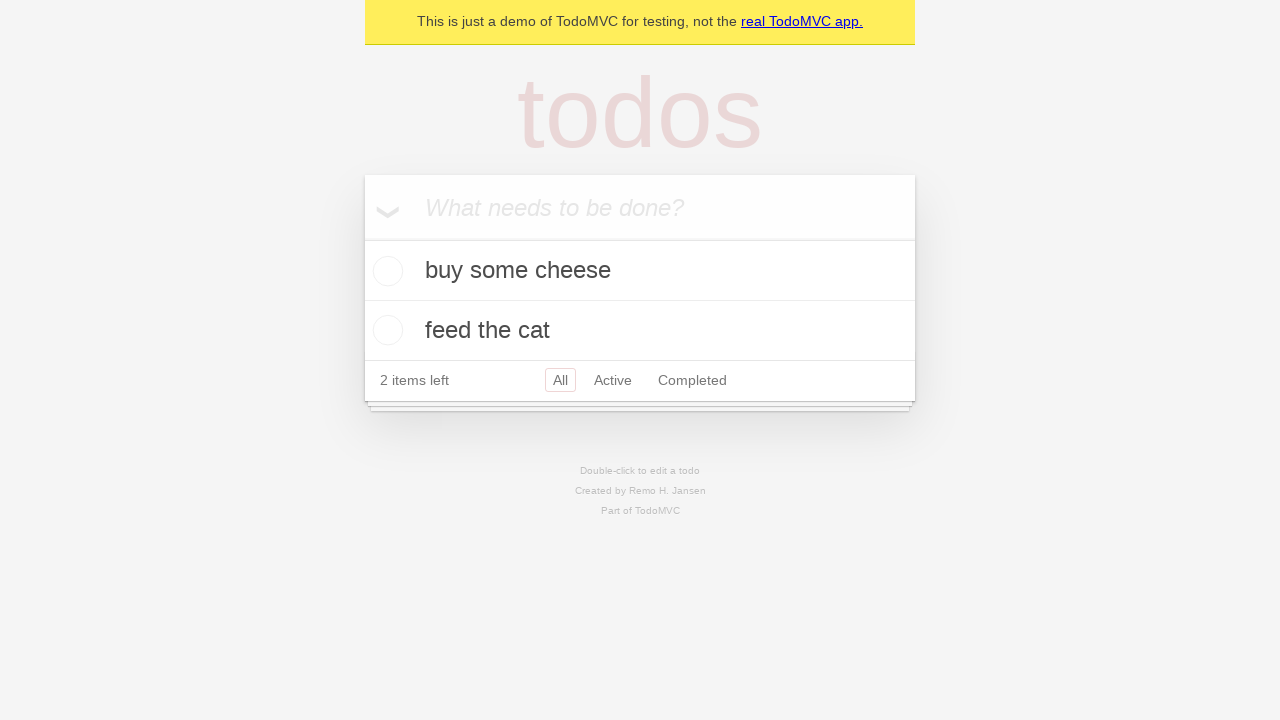